Reads two numbers from the page, calculates their sum, and selects the corresponding value from a dropdown menu before submitting the form

Starting URL: https://suninjuly.github.io/selects1.html

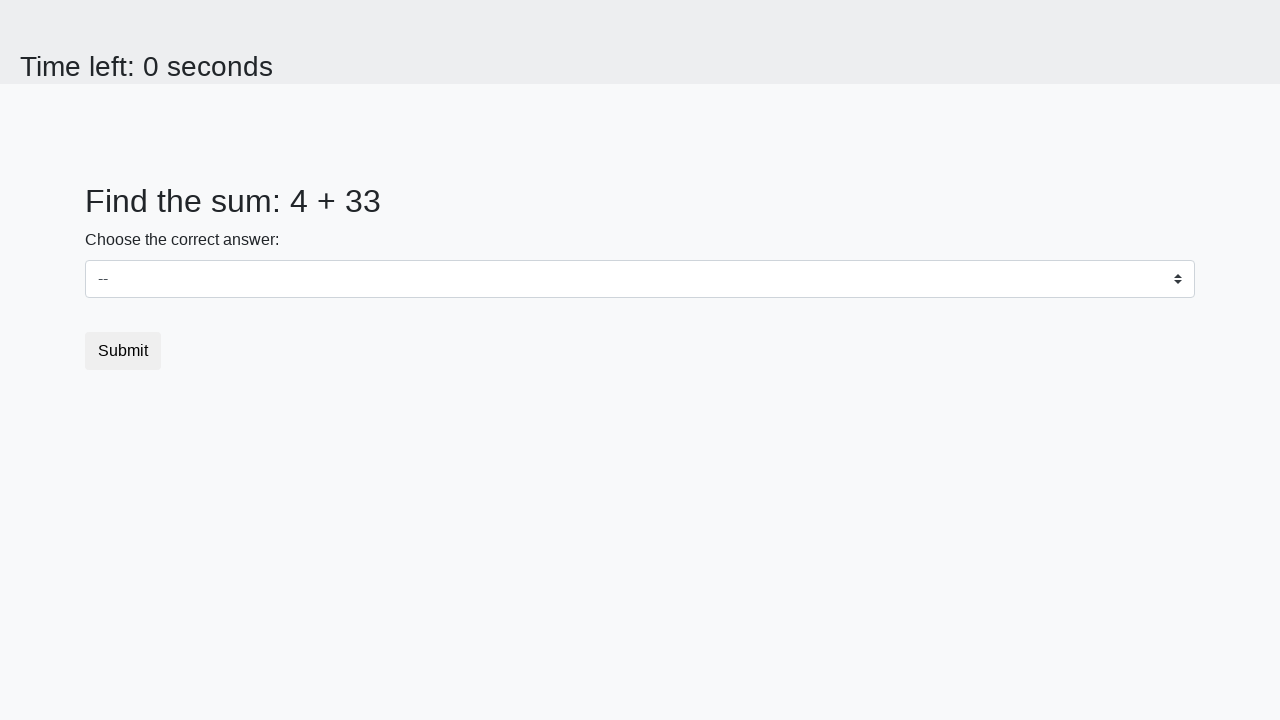

Located first number element (#num1)
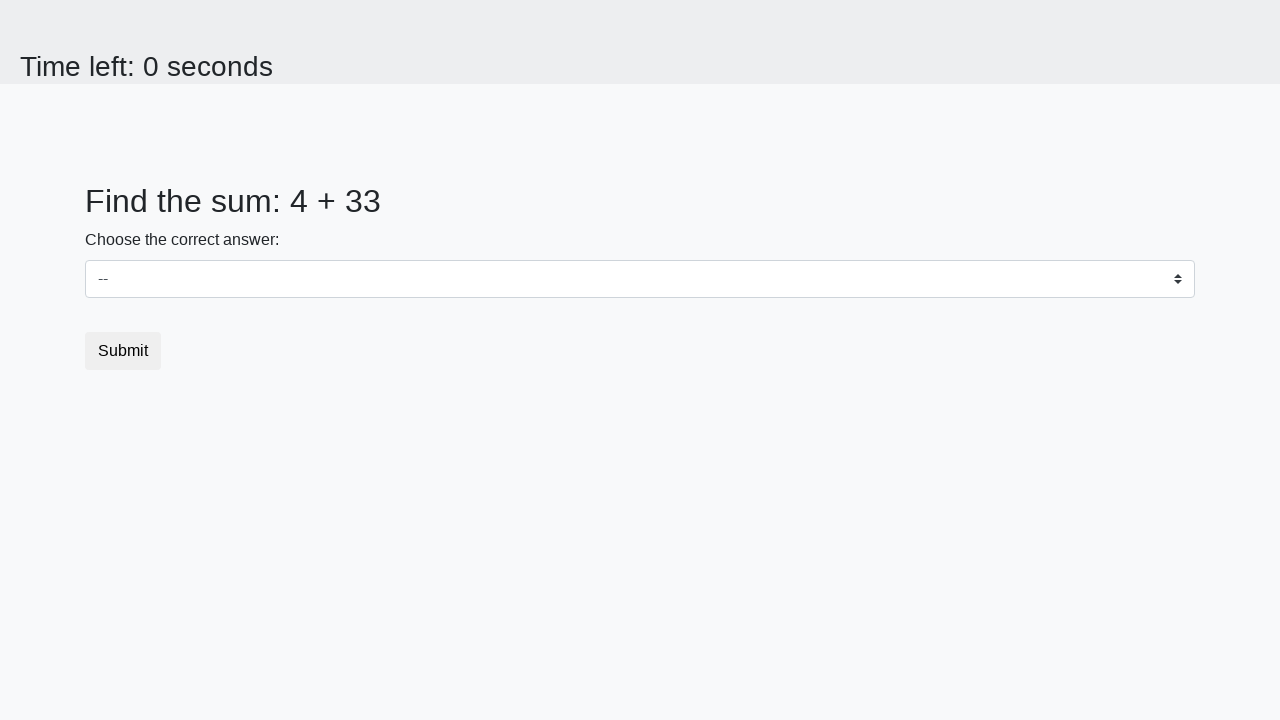

Located second number element (#num2)
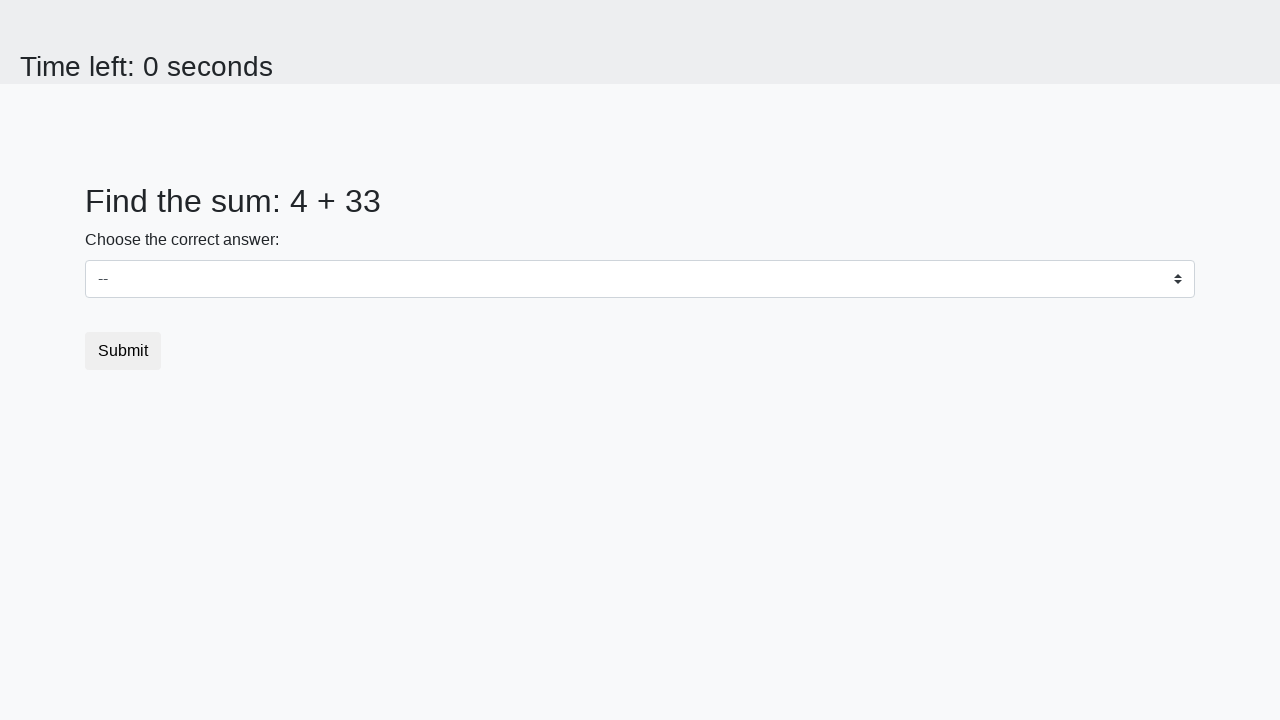

Read first number from page: 4
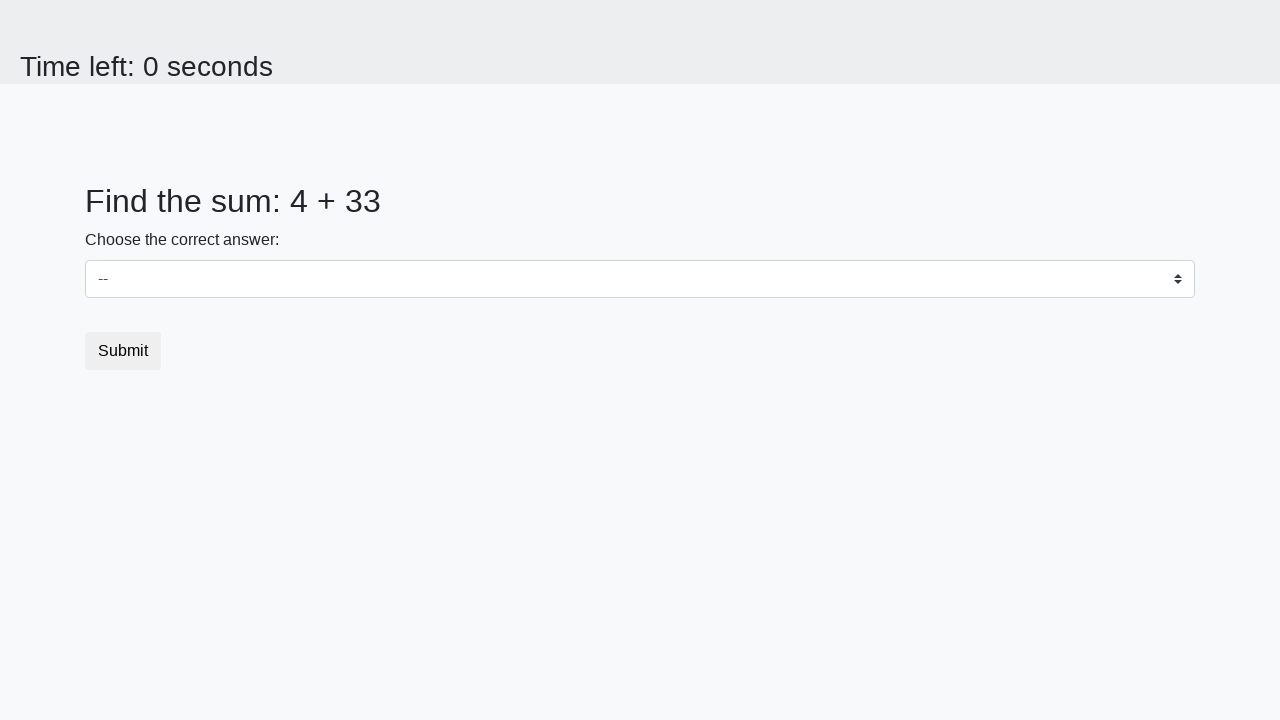

Read second number from page: 33
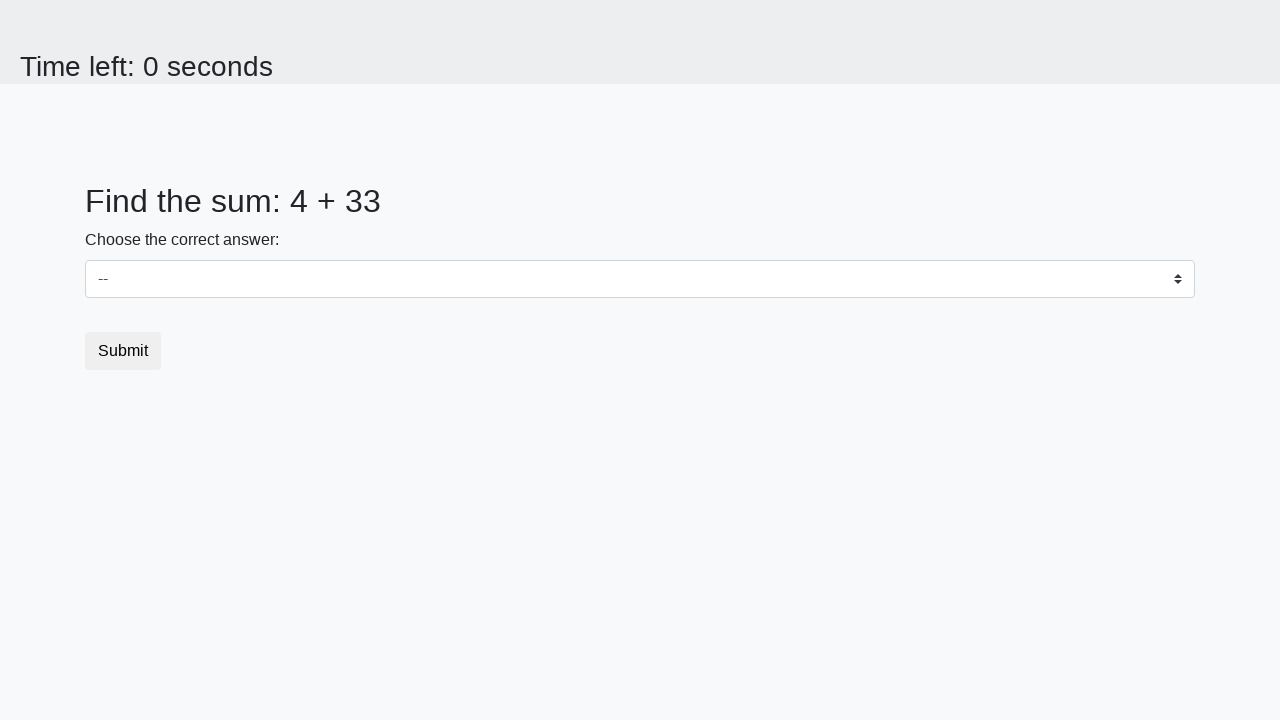

Calculated sum: 4 + 33 = 37
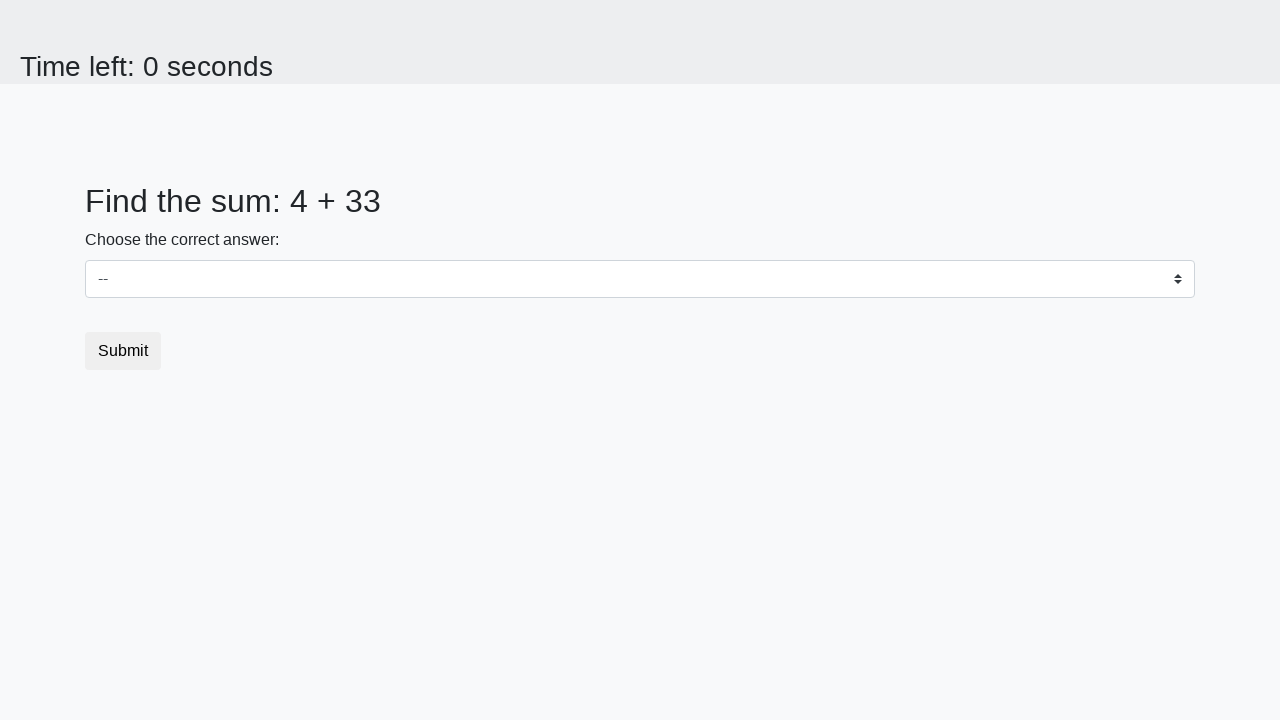

Selected dropdown option with value 37 on select
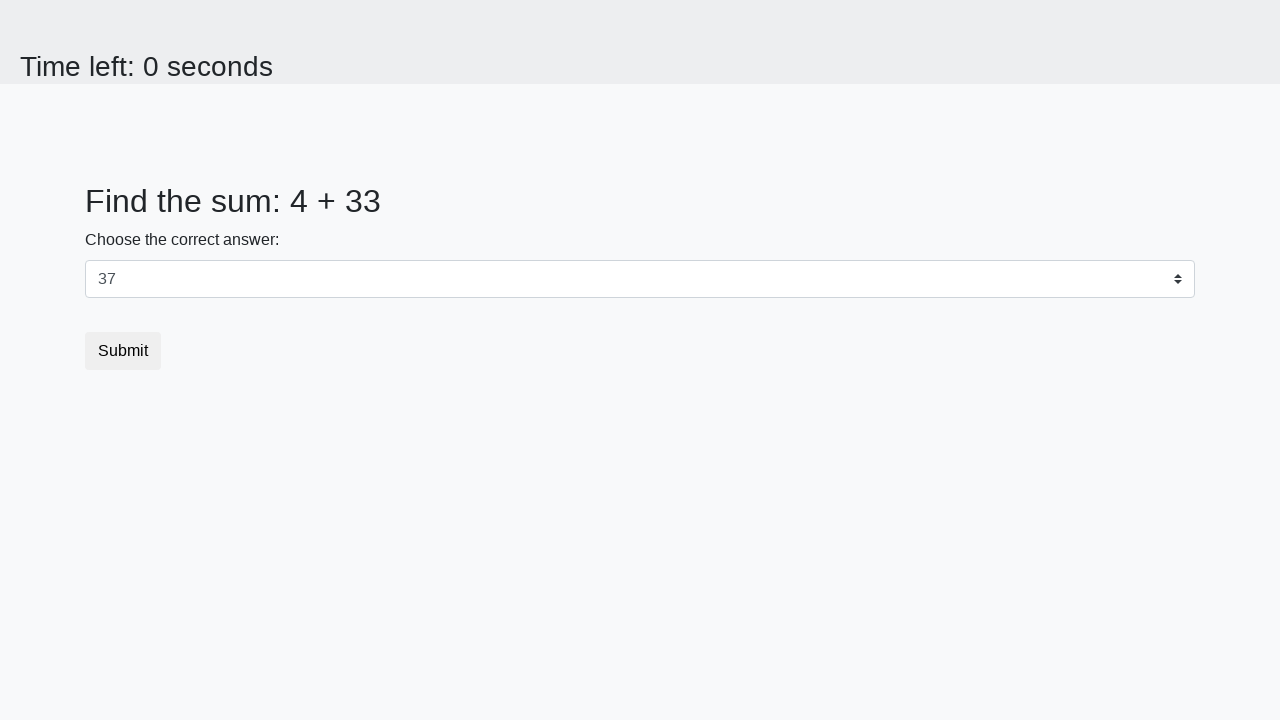

Clicked submit button to submit the form at (123, 351) on button.btn
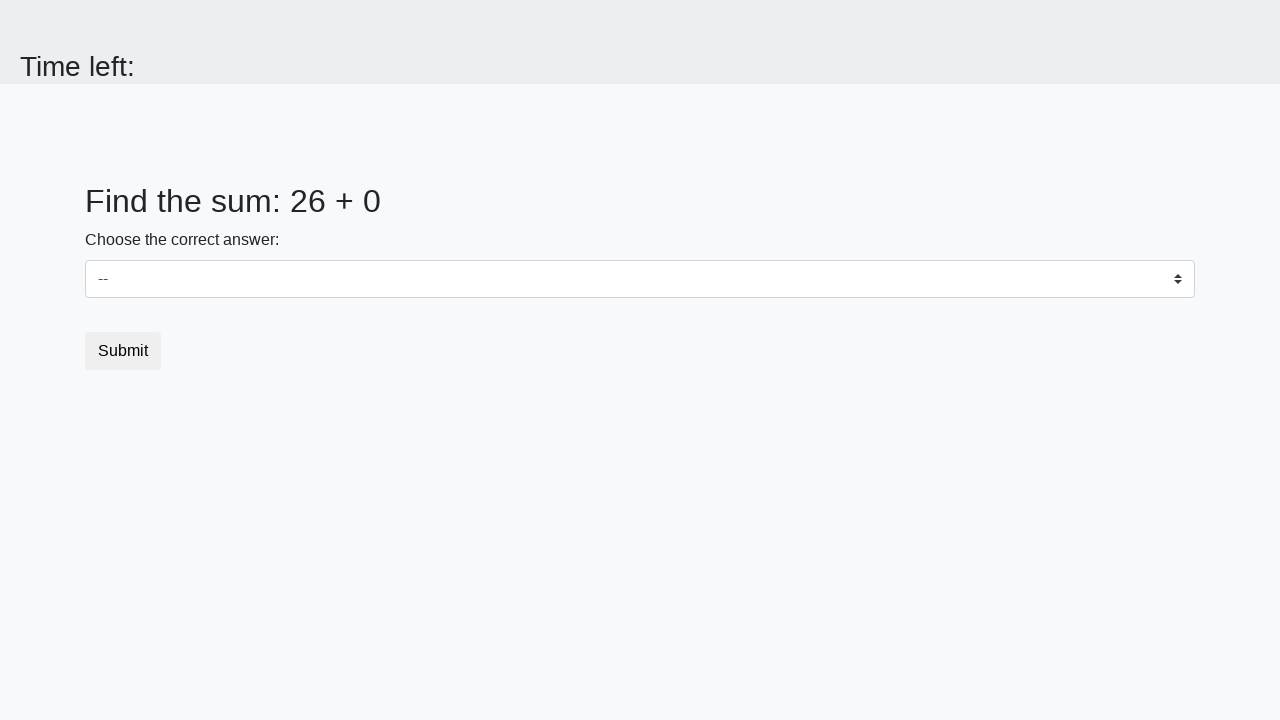

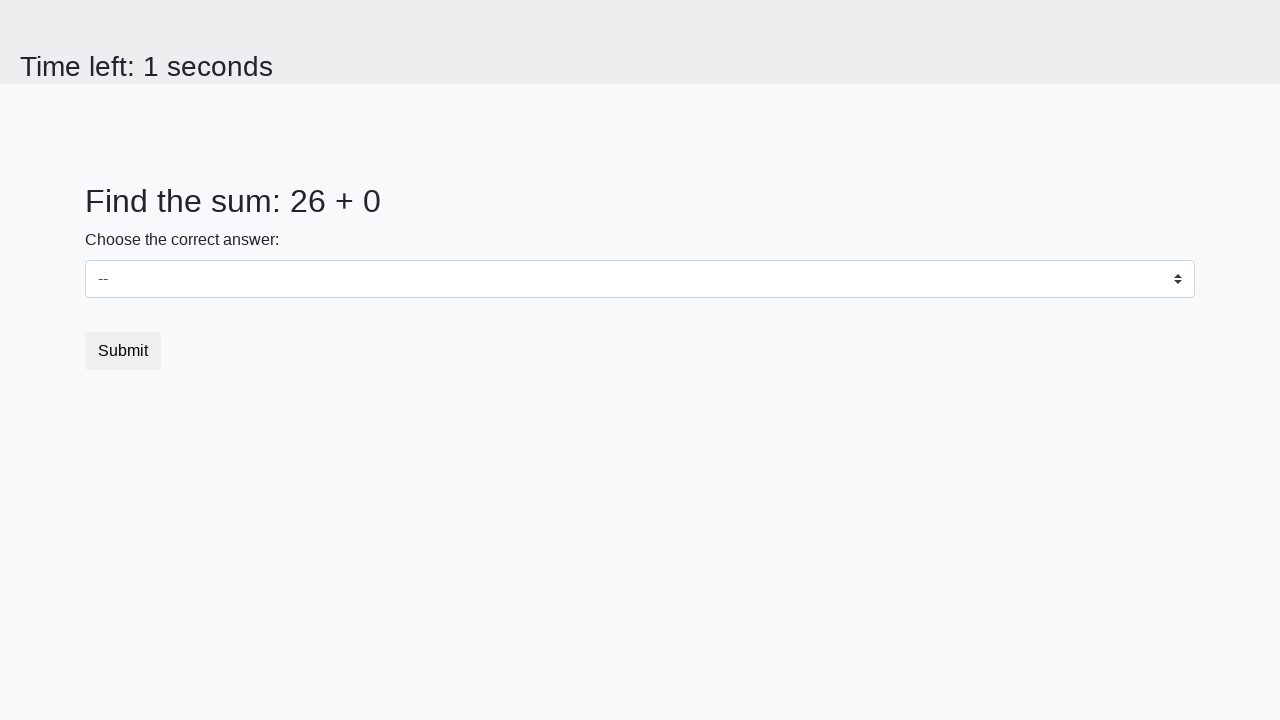